Tests opening a new browser window by clicking the "New Window" button, switching to the new window, reading content from it, and switching back to the main page.

Starting URL: https://demoqa.com/browser-windows

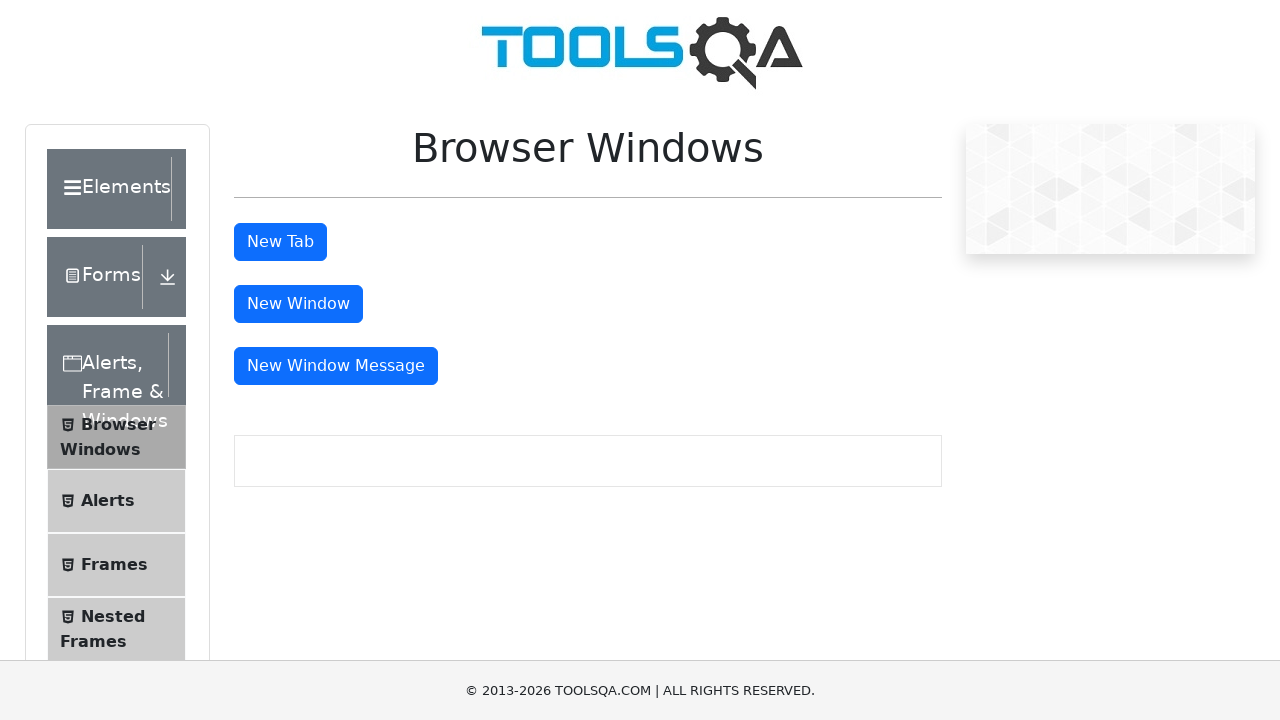

Clicked 'New Window' button to open new browser window at (298, 304) on #windowButton
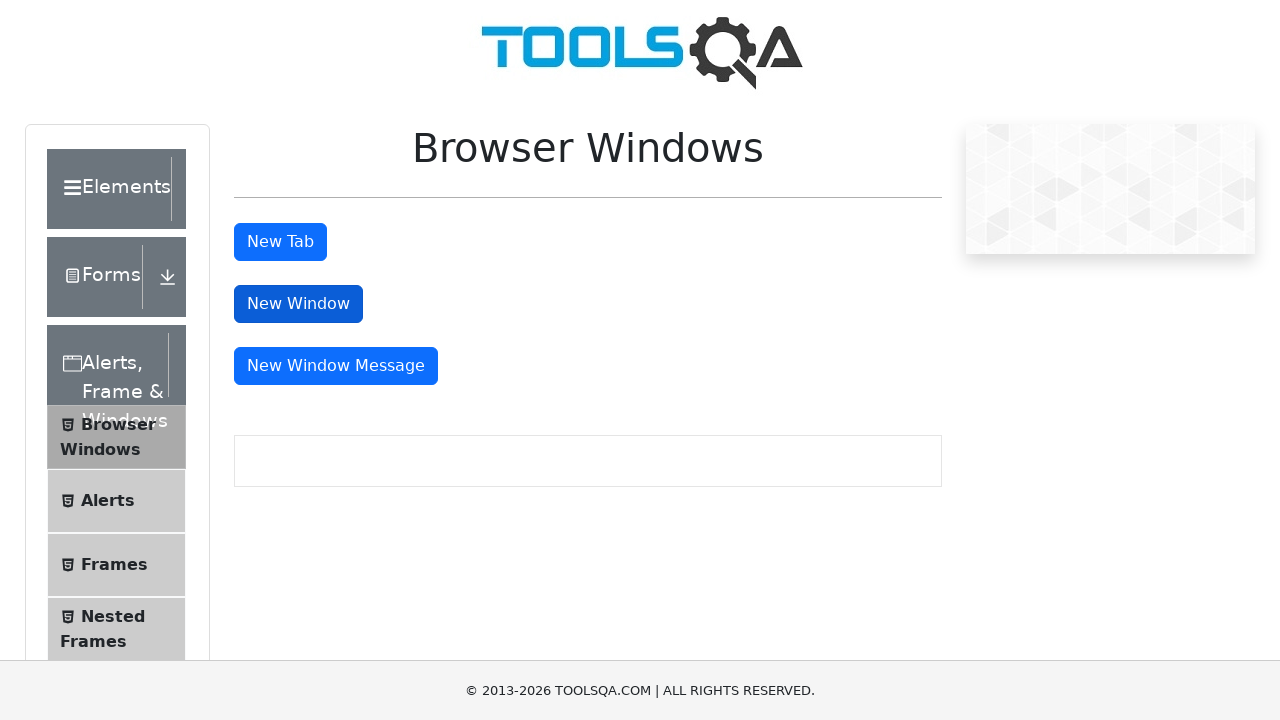

New window loaded successfully
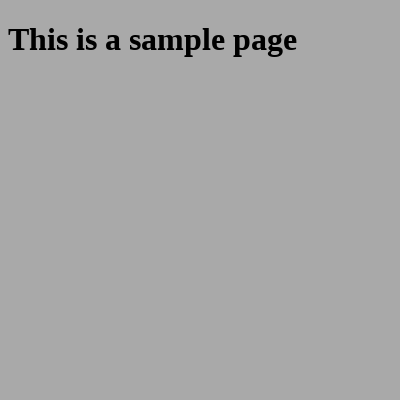

Switched to new window
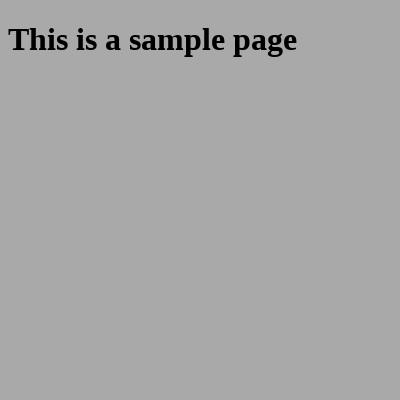

Sample heading element found in new window
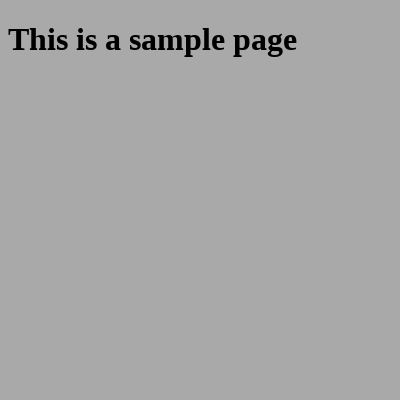

Switched back to main page
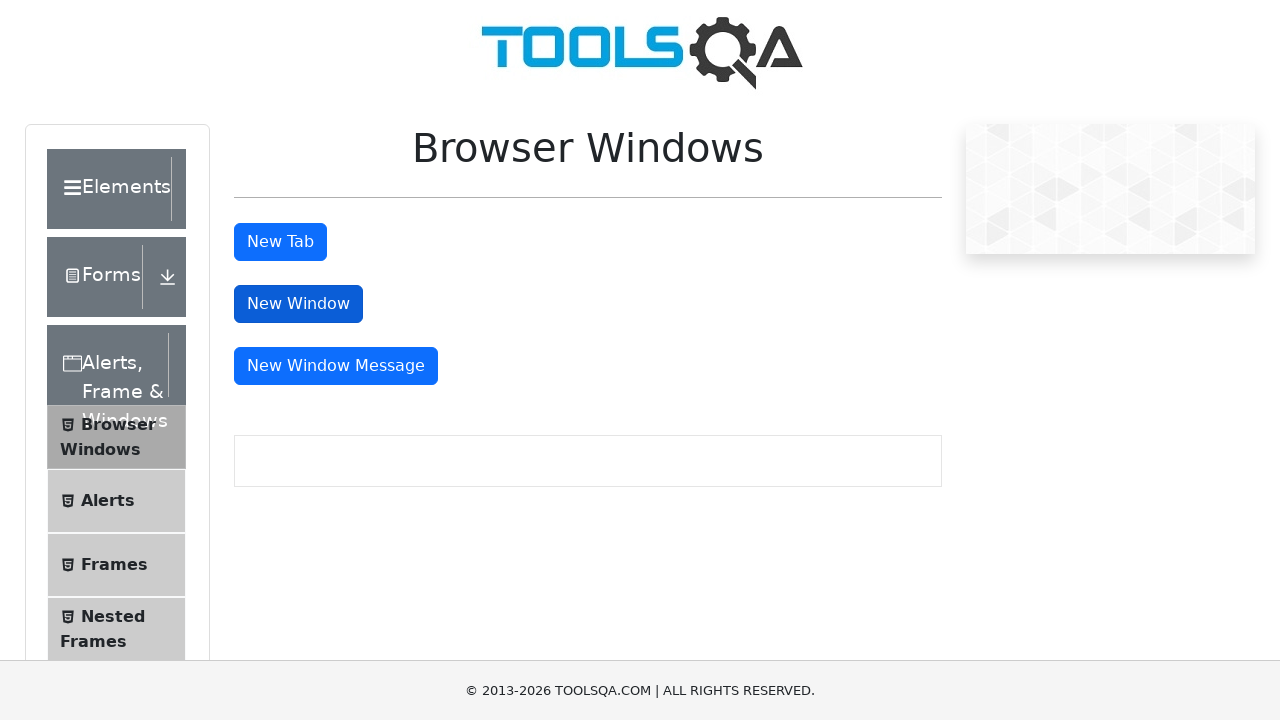

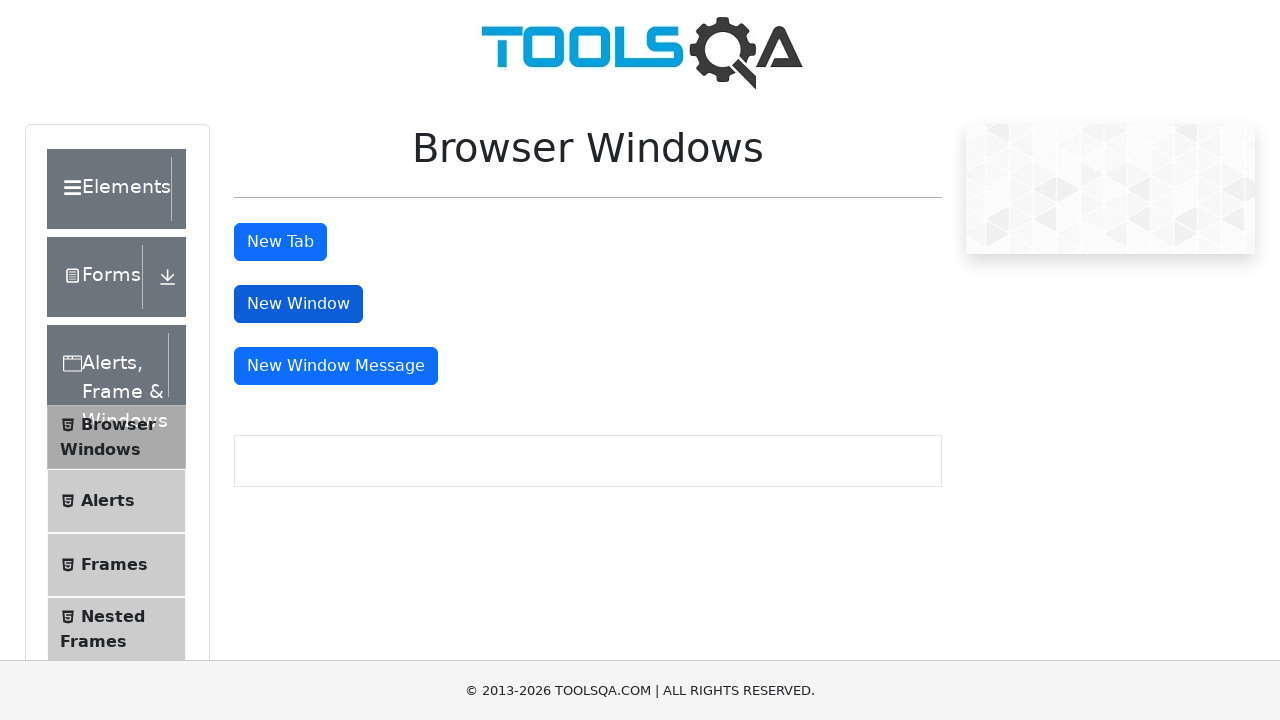